Navigates to the Selenium documentation page and retrieves the page title

Starting URL: https://www.selenium.dev/documentation/en/

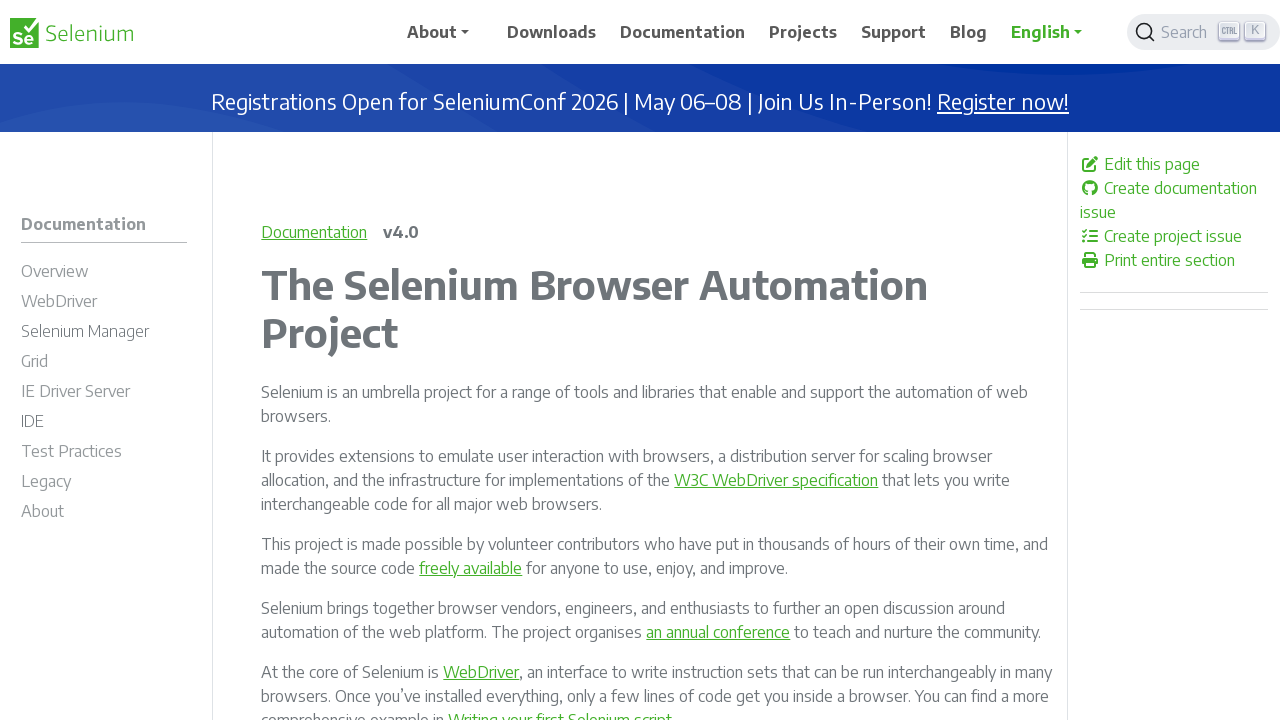

Navigated to Selenium documentation page
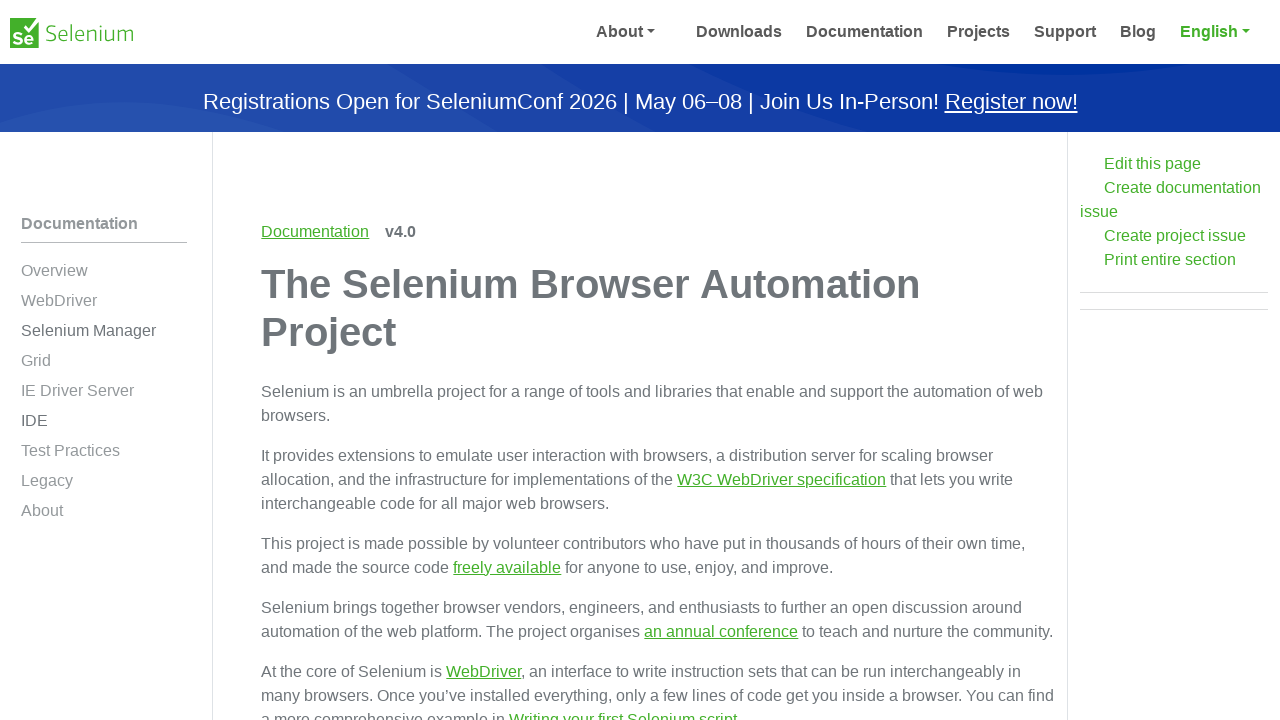

Retrieved page title: The Selenium Browser Automation Project | Selenium
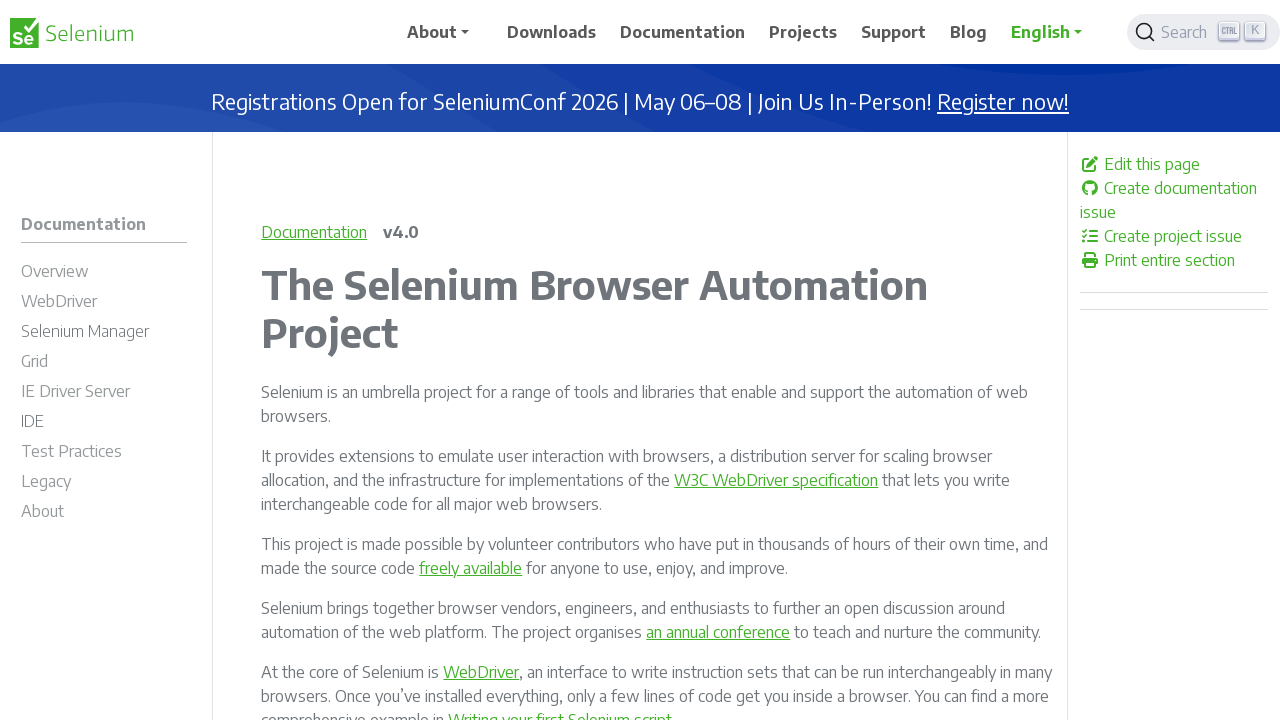

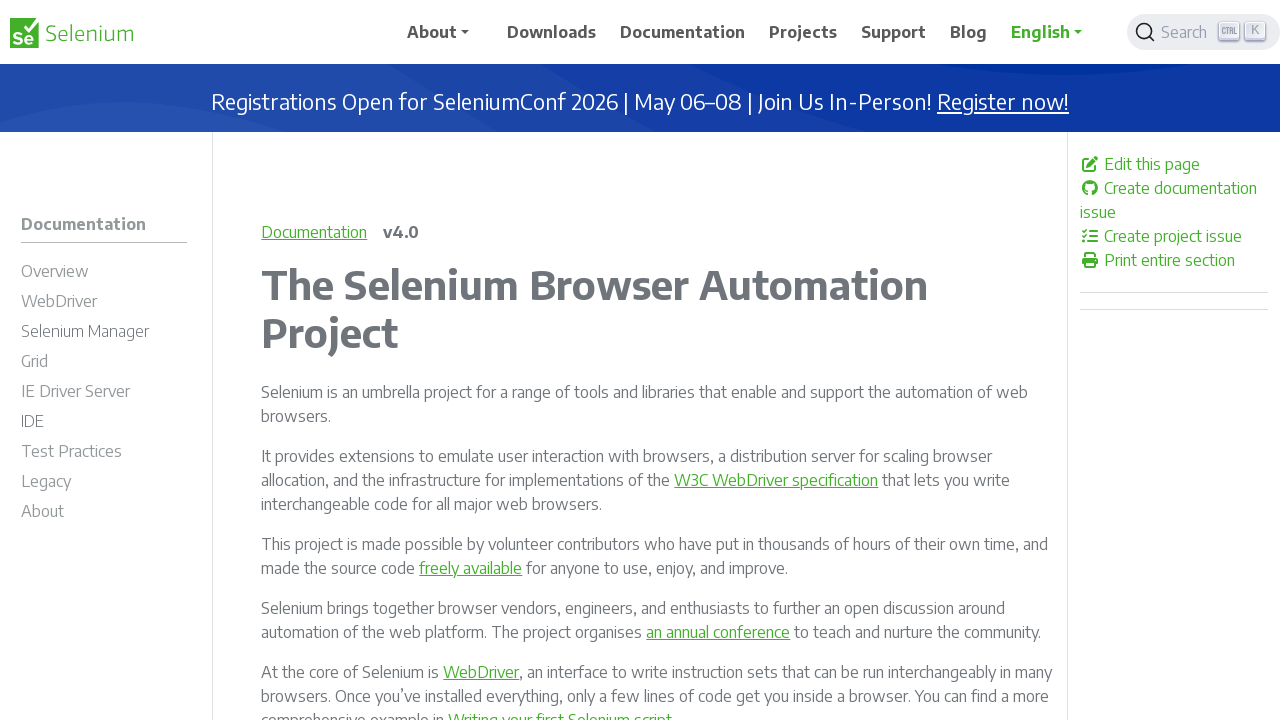